Tests various dropdown selection methods including selecting by visible text, index, and value across multiple dropdown elements on the page

Starting URL: https://practice.expandtesting.com/dropdown

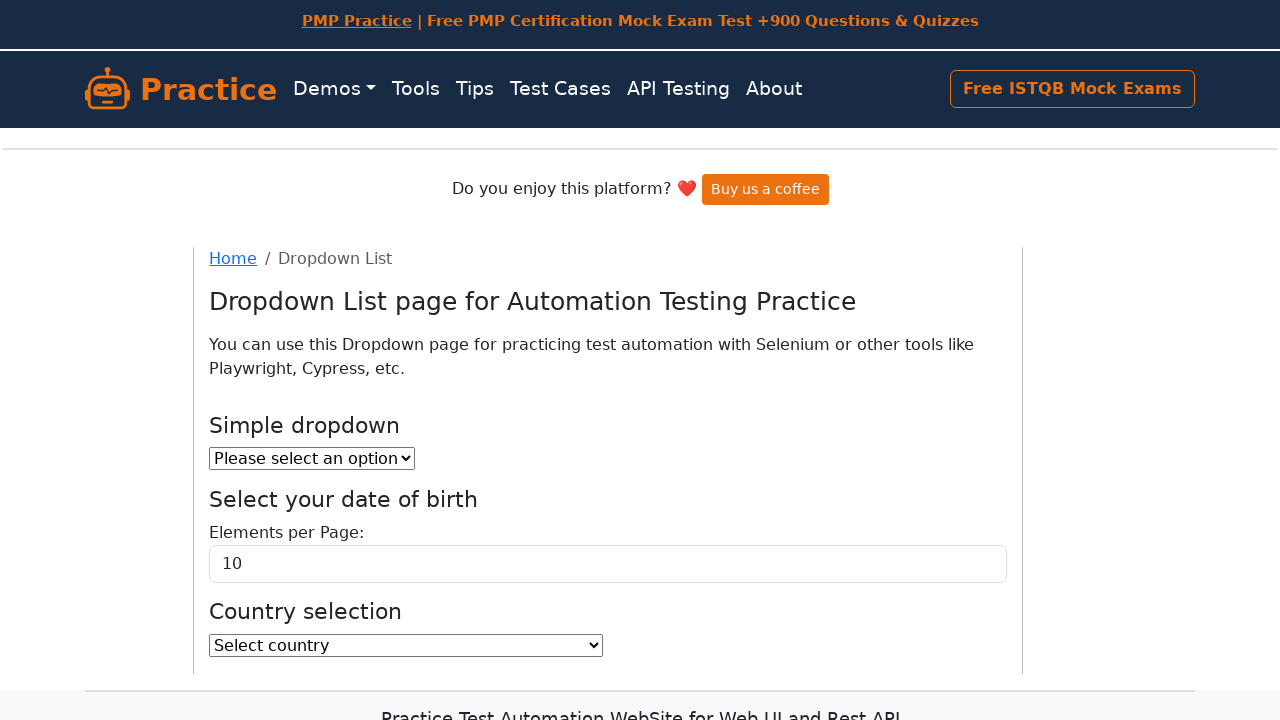

Selected 'Option 2' from simple dropdown by visible text on #dropdown
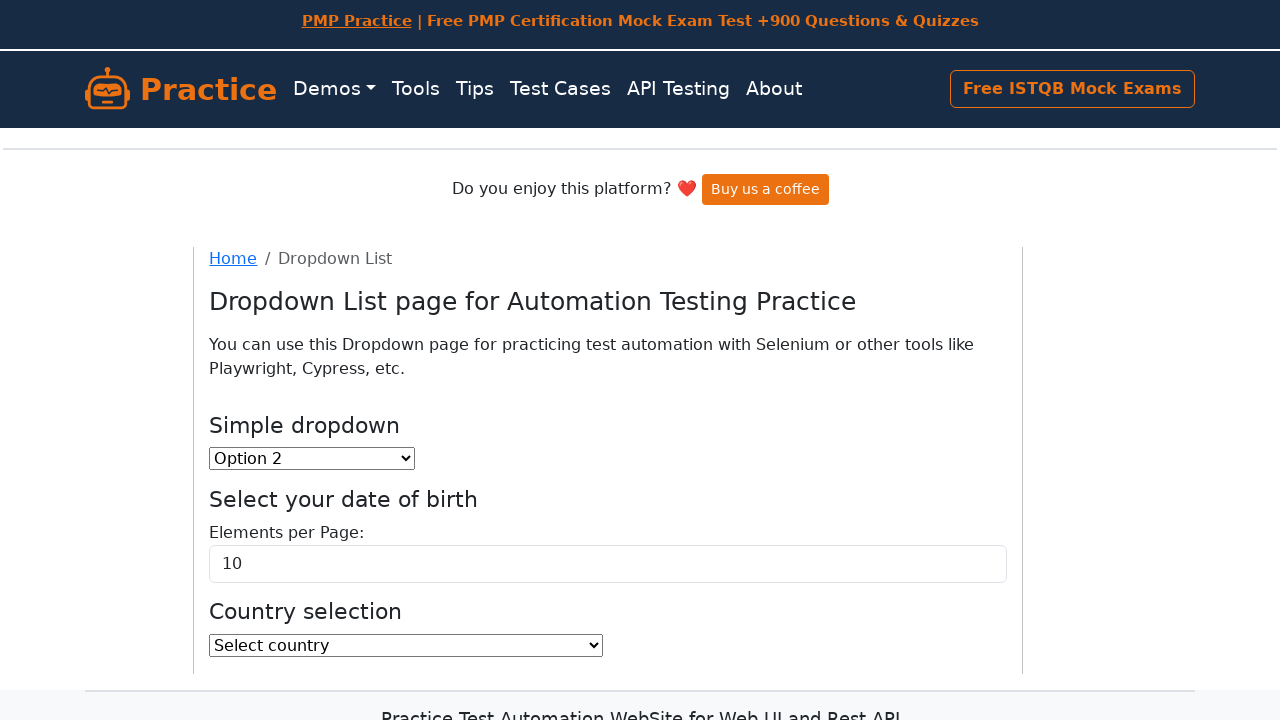

Verified that simple dropdown value is '2'
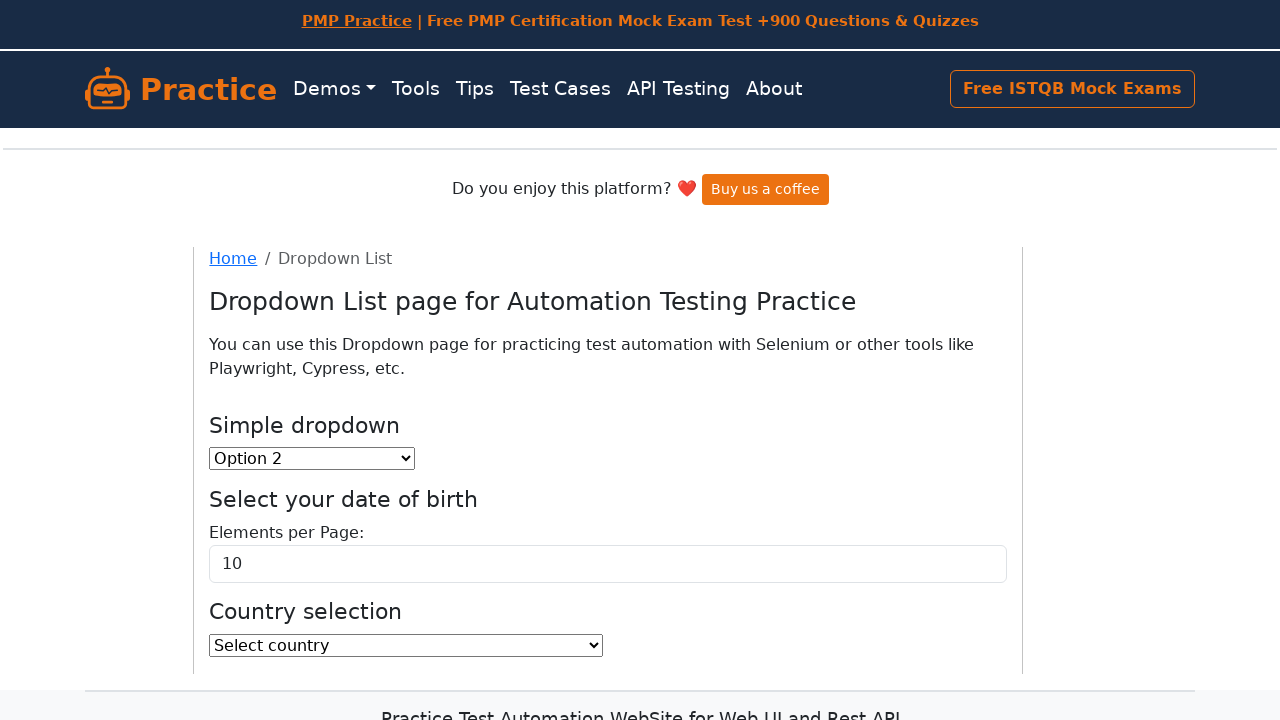

Selected option at index 1 from simple dropdown on #dropdown
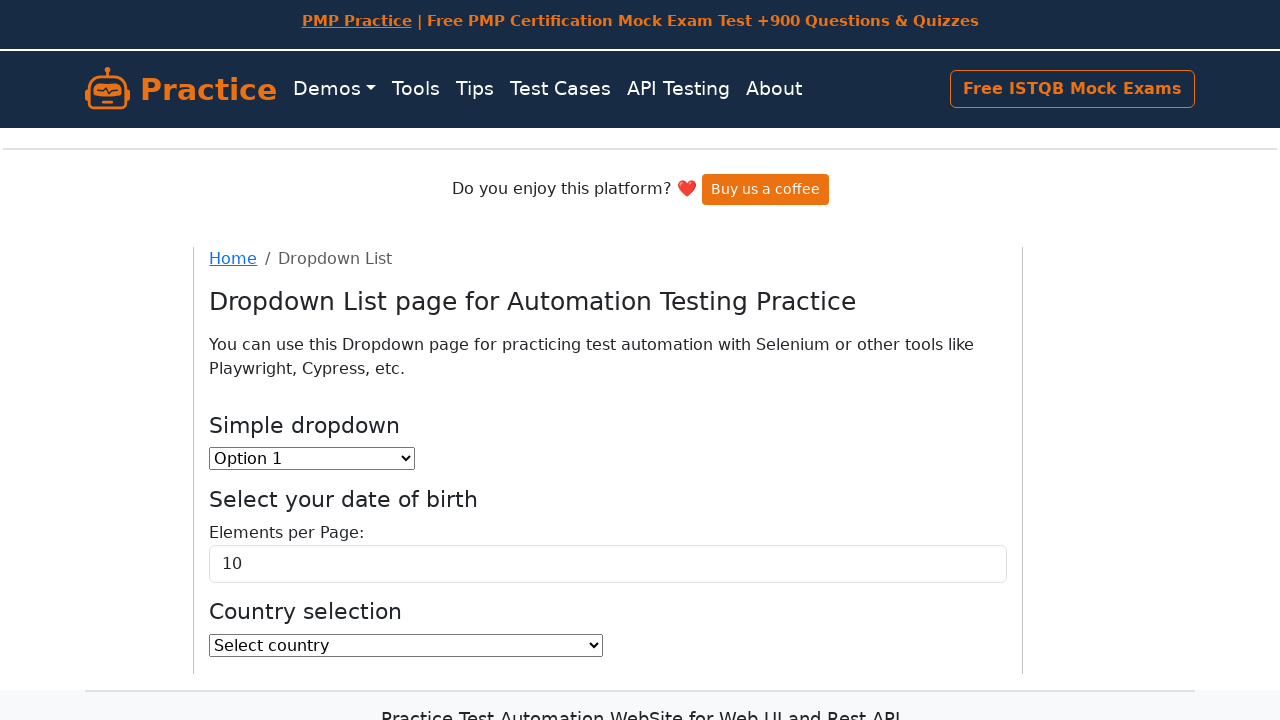

Verified that simple dropdown value is '1'
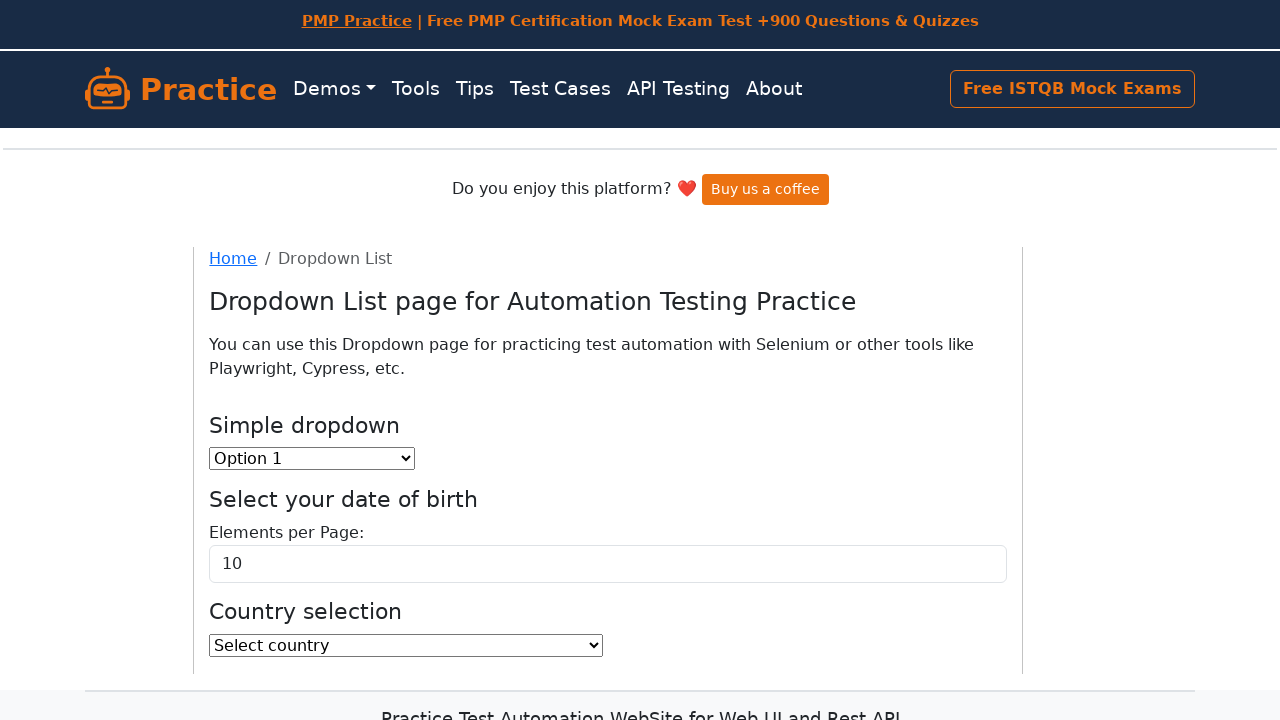

Selected option with value '2' from simple dropdown on #dropdown
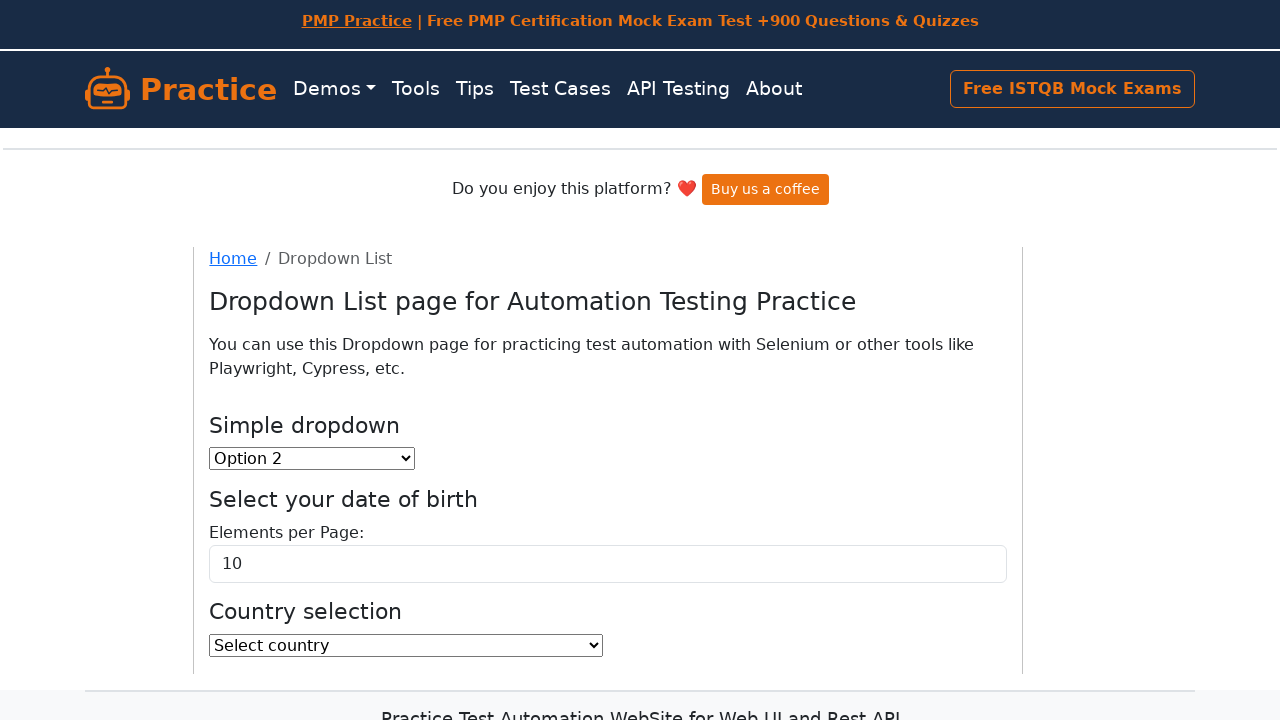

Verified that simple dropdown value is '2'
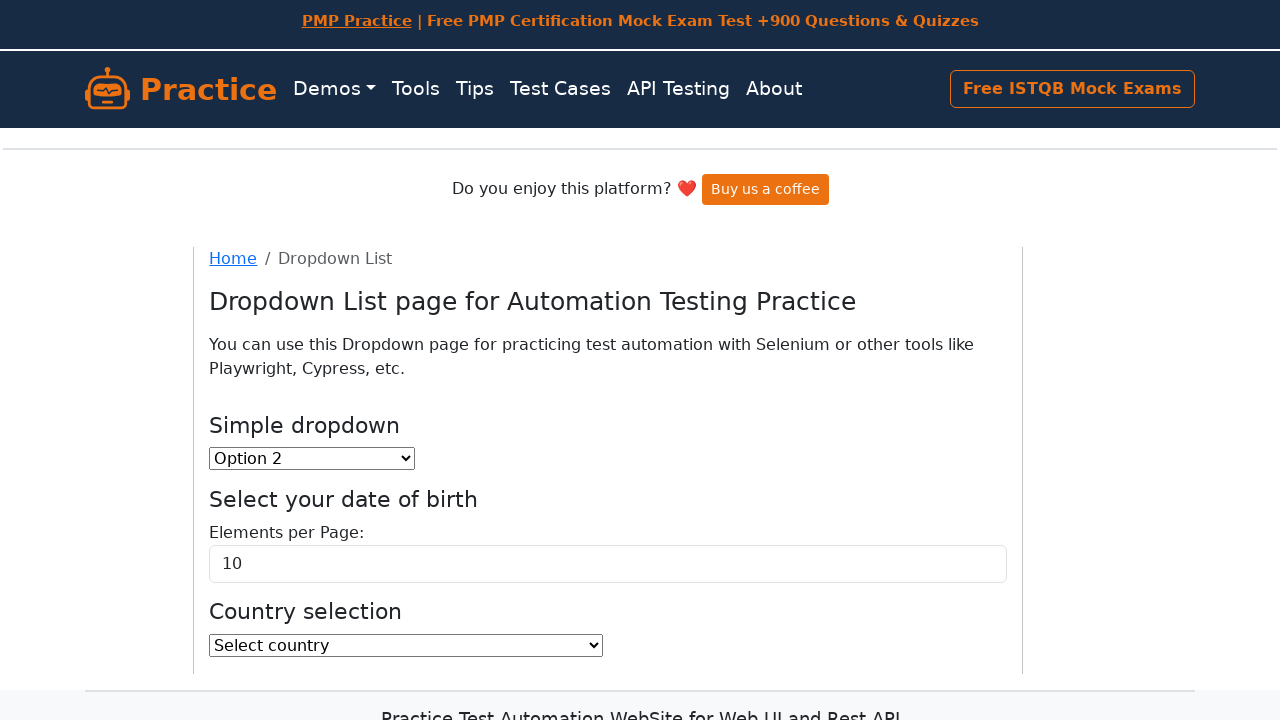

Selected '50' from elements per page dropdown on #elementsPerPageSelect
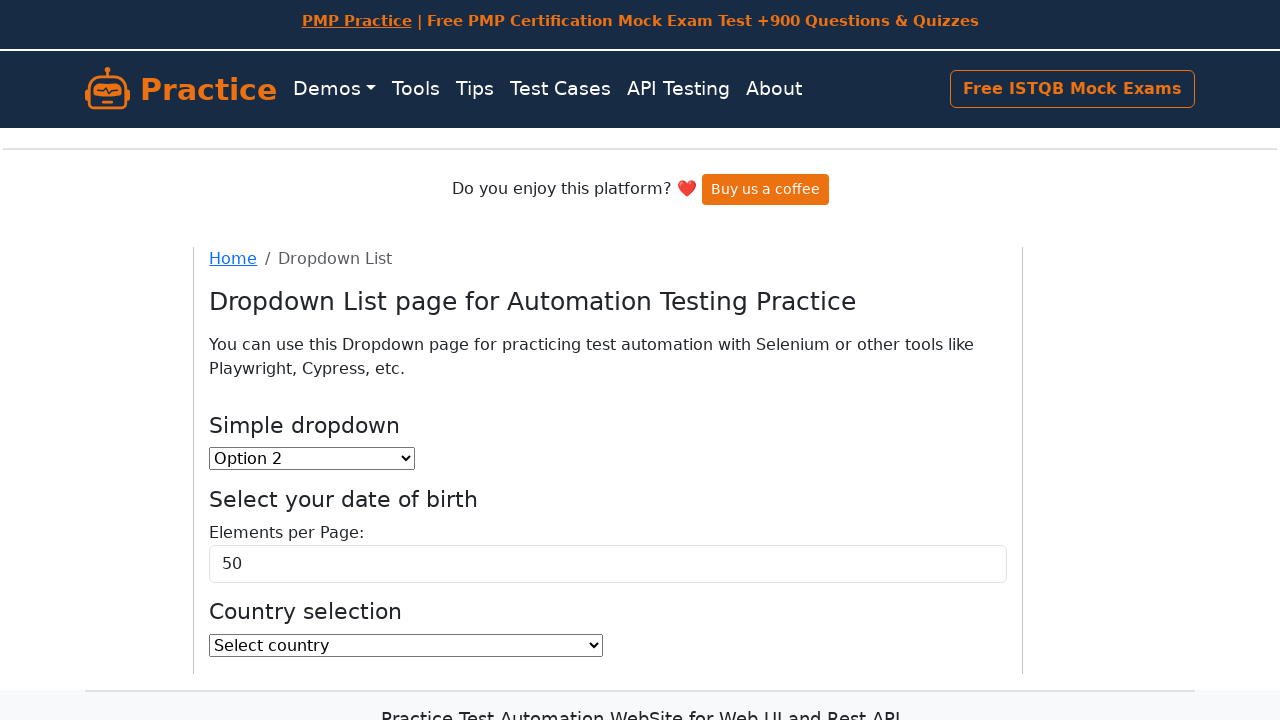

Selected 'IN' (India) from country dropdown by value on #country
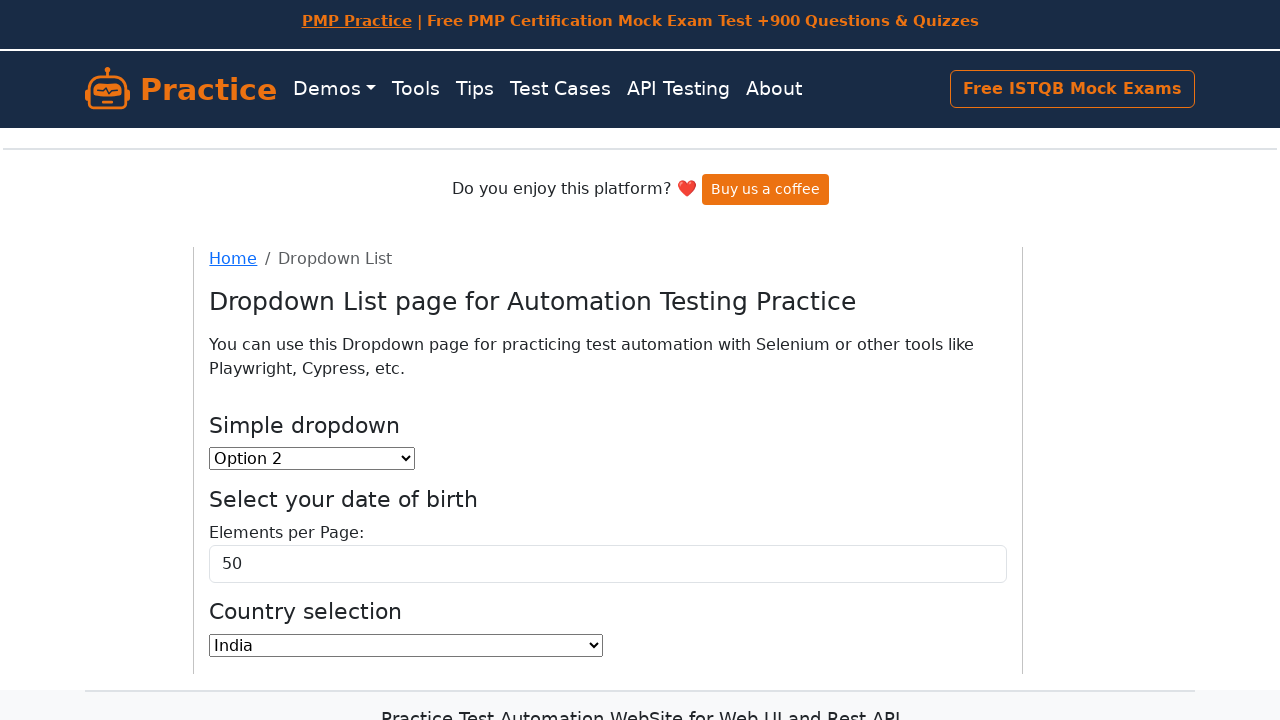

Retrieved selected country text: India
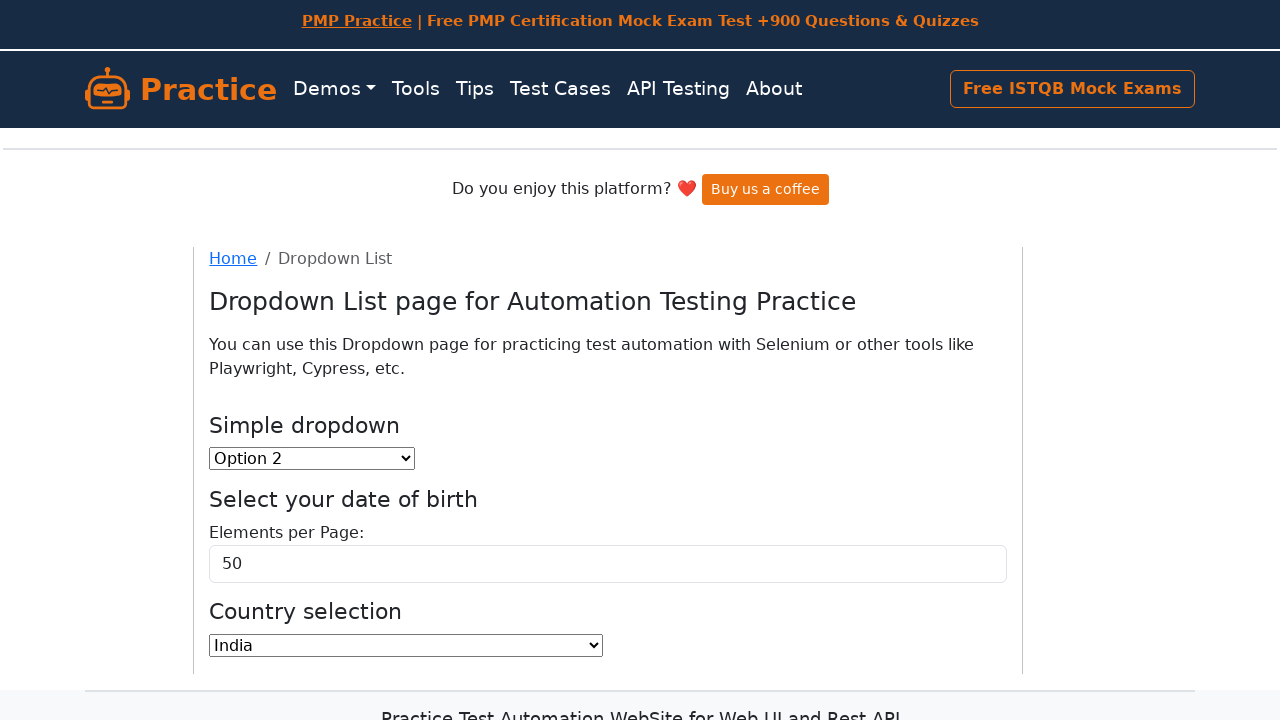

Selected 'Macedonia, the Former Yugoslav Republic of' from country dropdown by visible text on #country
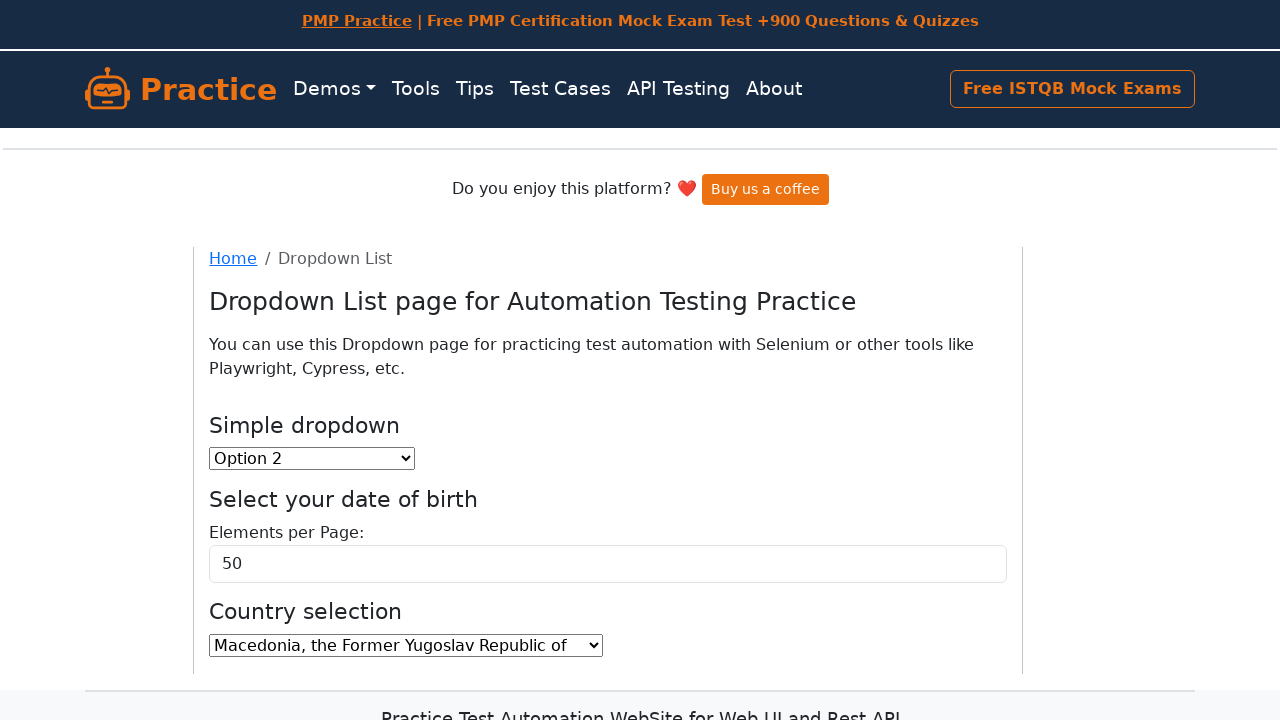

Retrieved checked country option: Macedonia, the Former Yugoslav Republic of
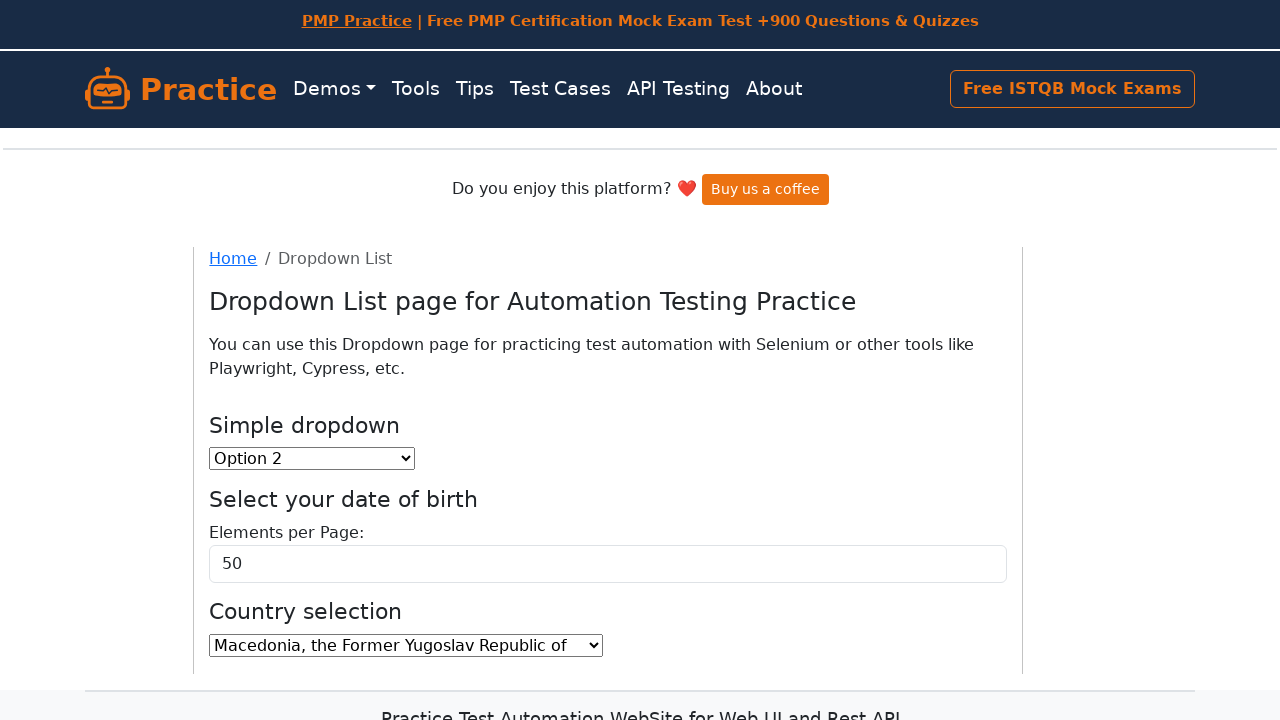

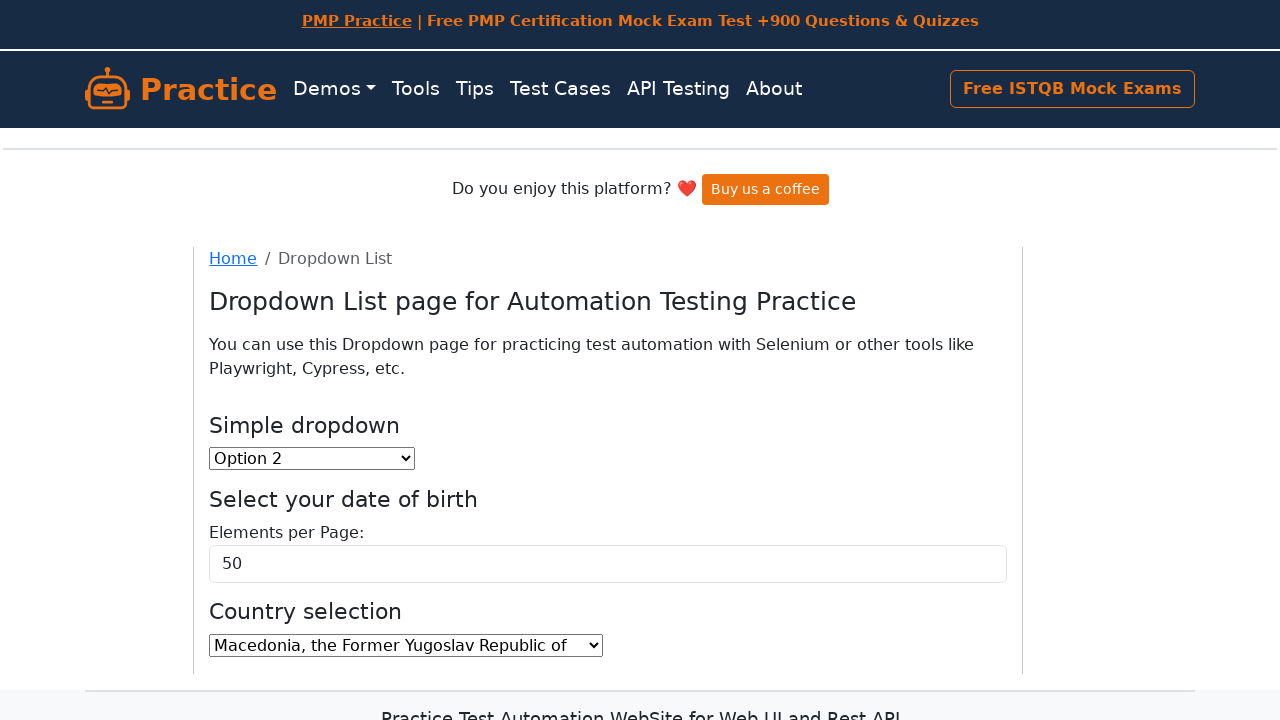